Checks if Door security position exists on the page

Starting URL: https://kemp-technologies.workable.com/

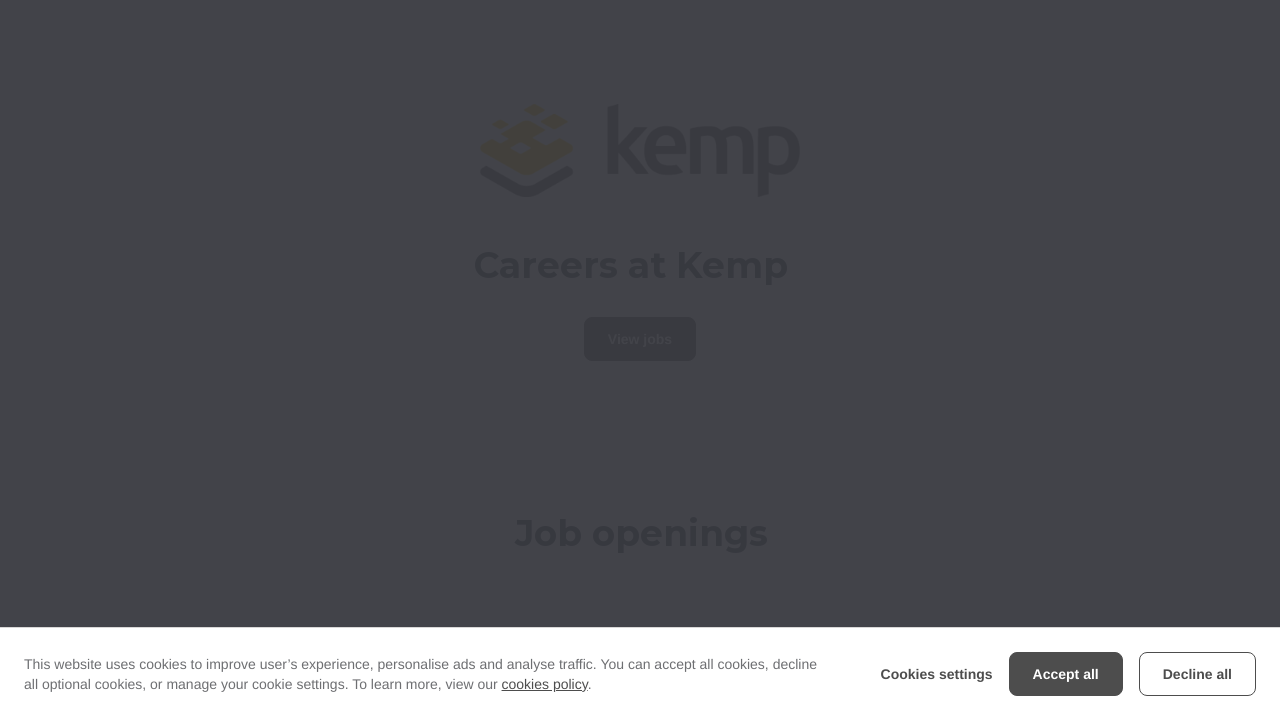

Navigated to Kemp Technologies careers page
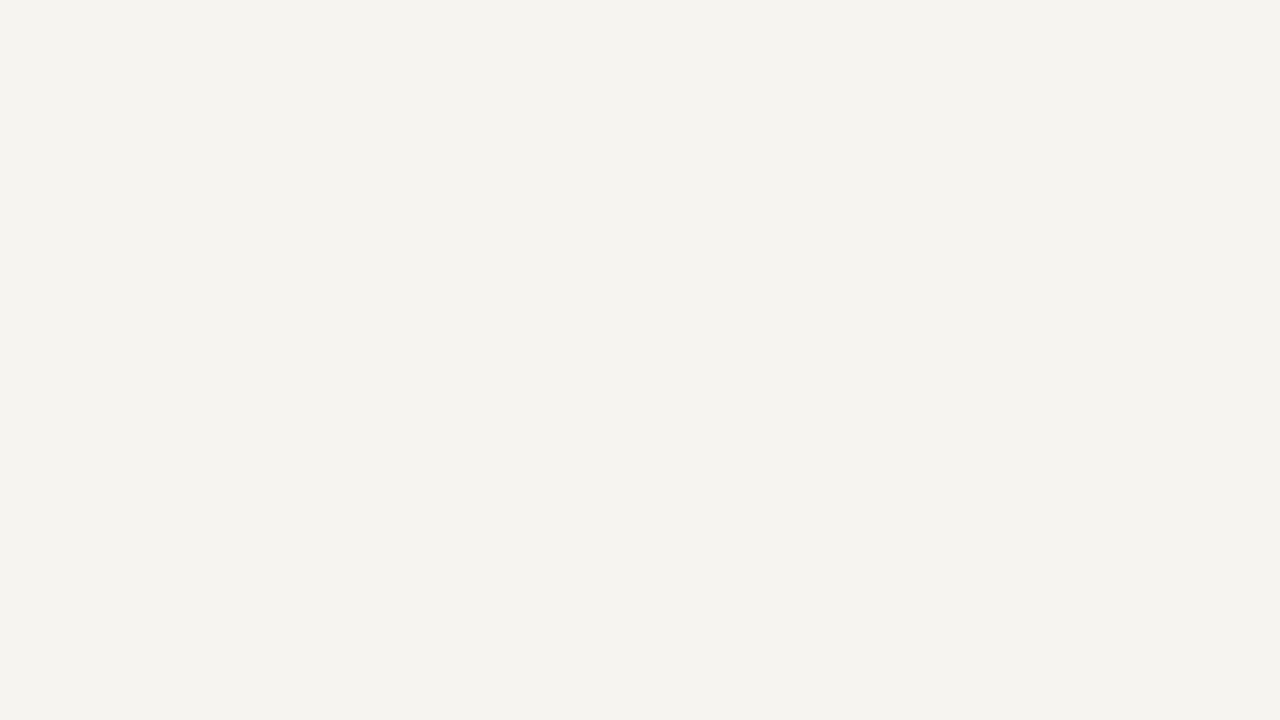

Retrieved page content to search for Door security position
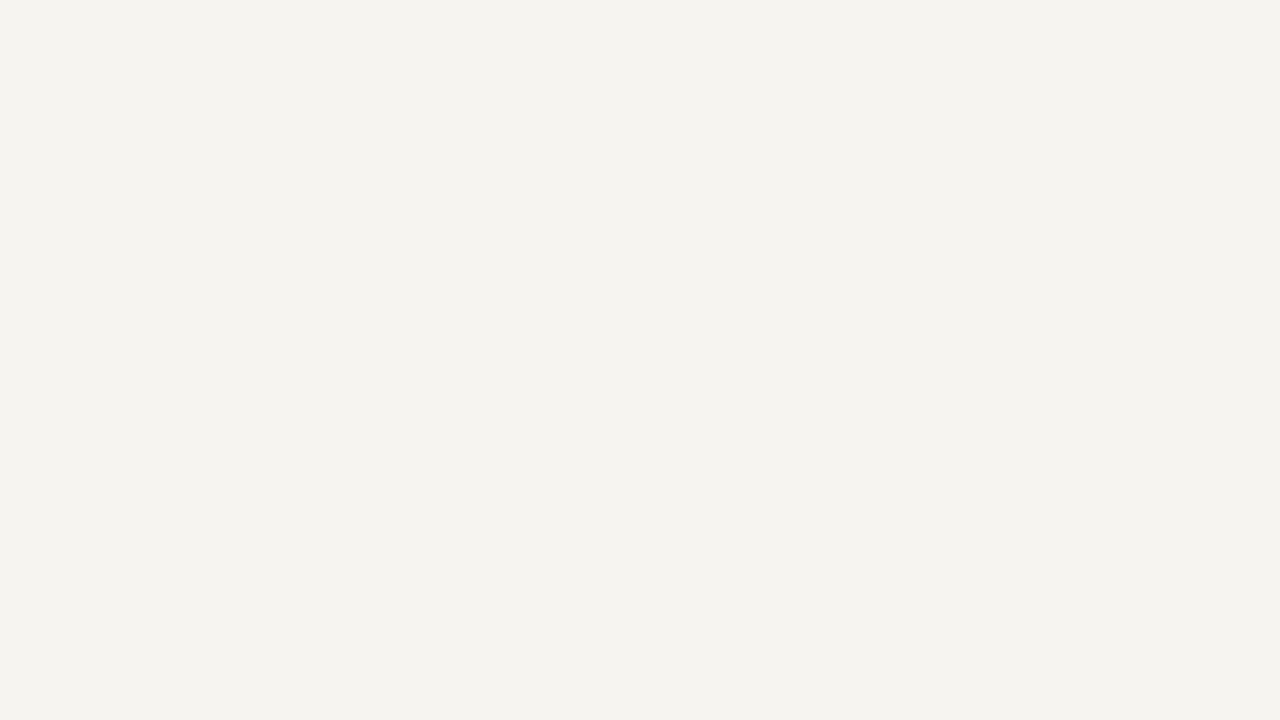

Confirmed: Door security position not found on the page
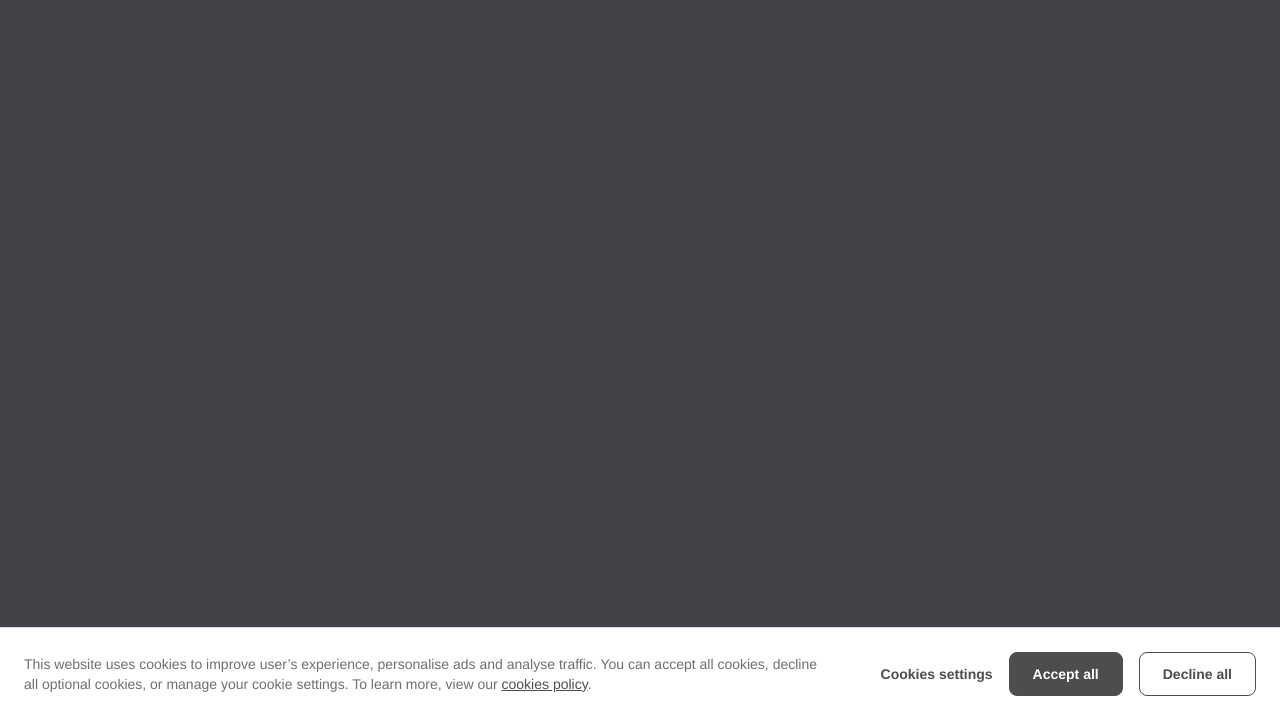

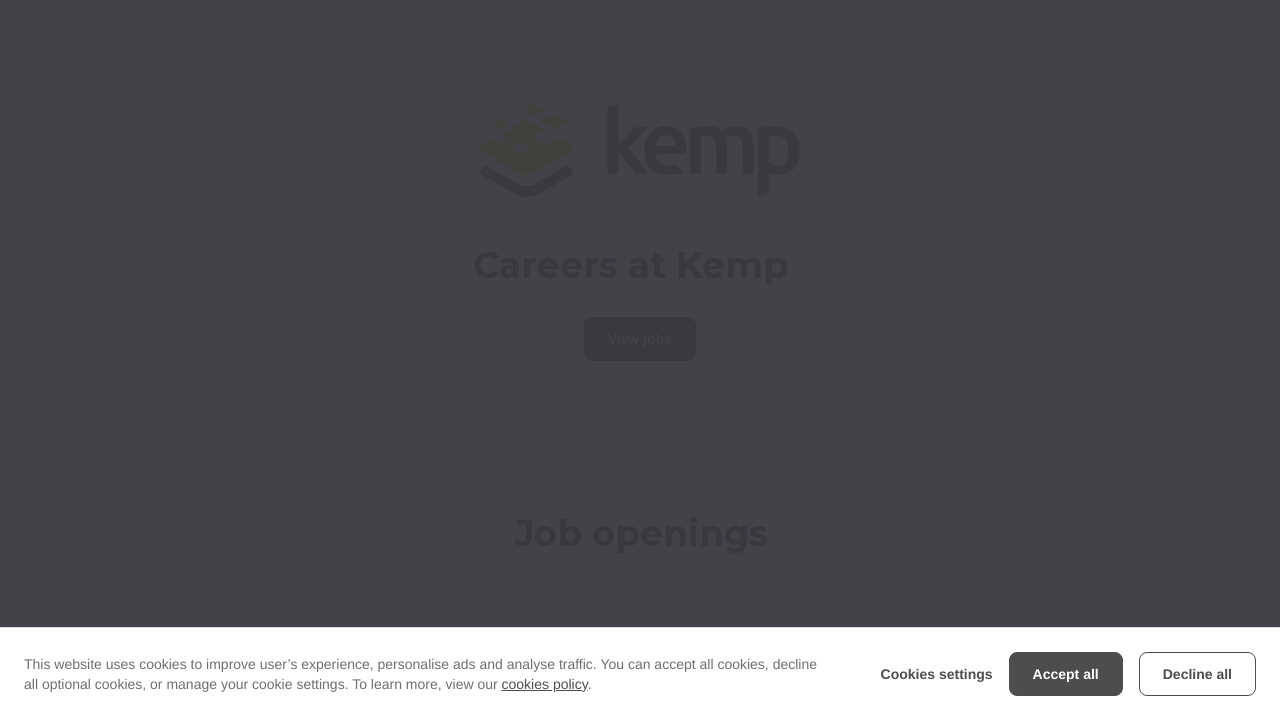